Tests double-click functionality to copy text between fields and drag-and-drop interaction between elements

Starting URL: https://testautomationpractice.blogspot.com/

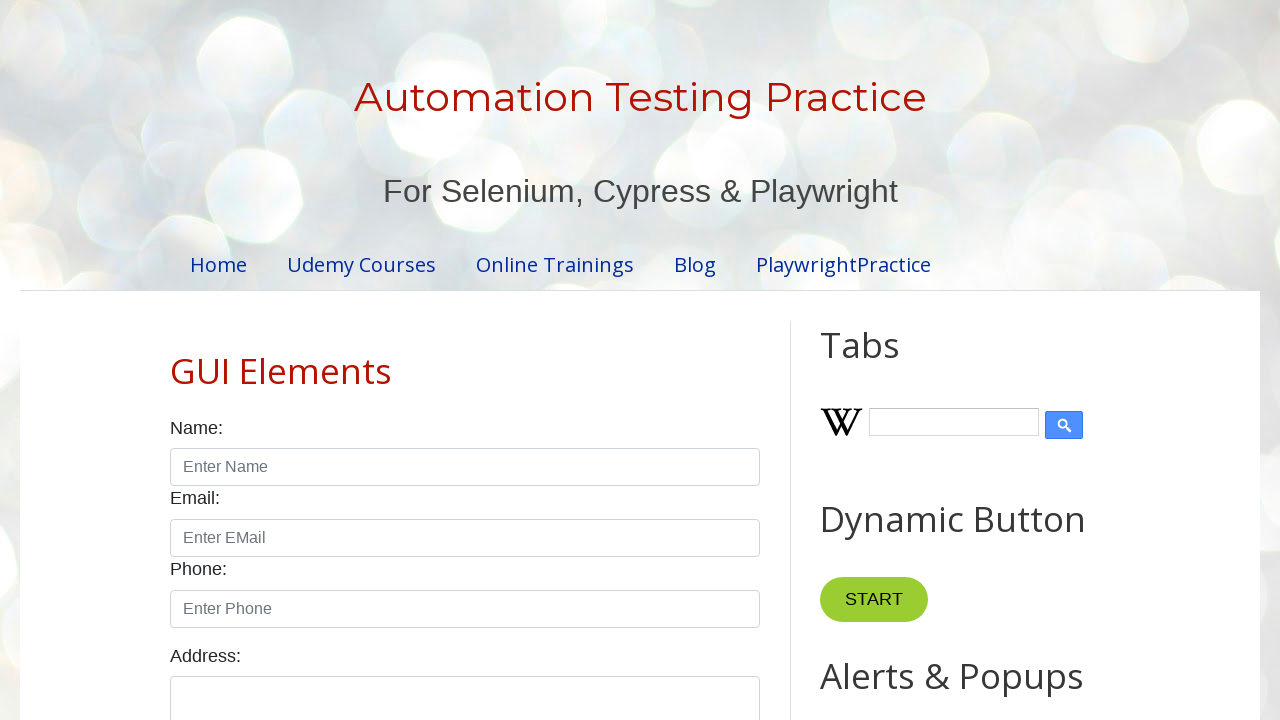

Double-clicked the copy text button to copy text between fields at (885, 360) on xpath=//*[@id='HTML10']/div[1]/button
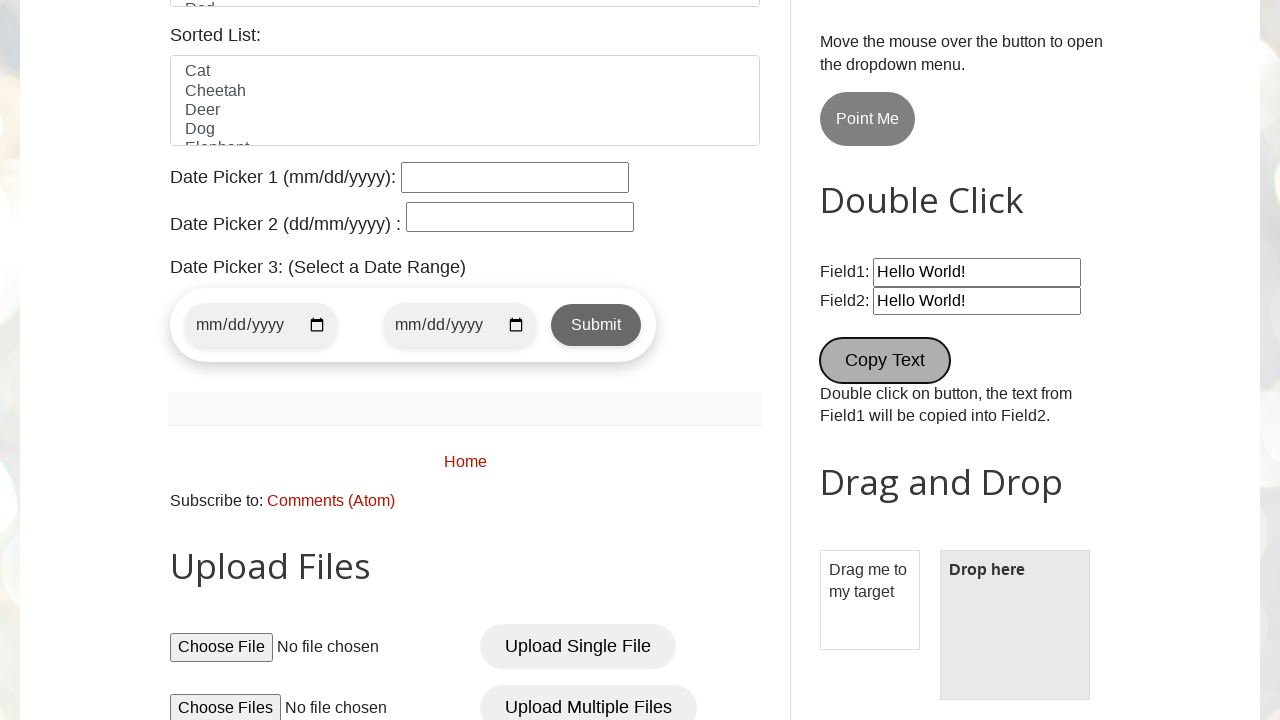

Located the draggable element
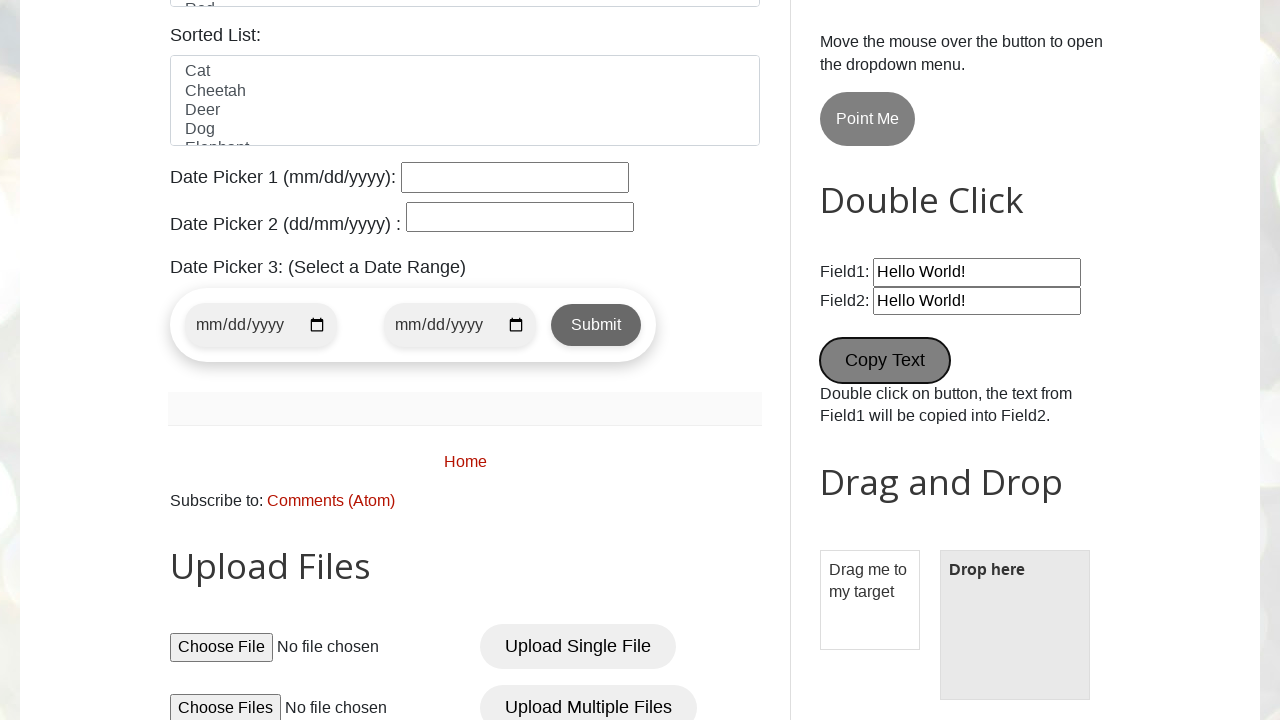

Located the droppable element
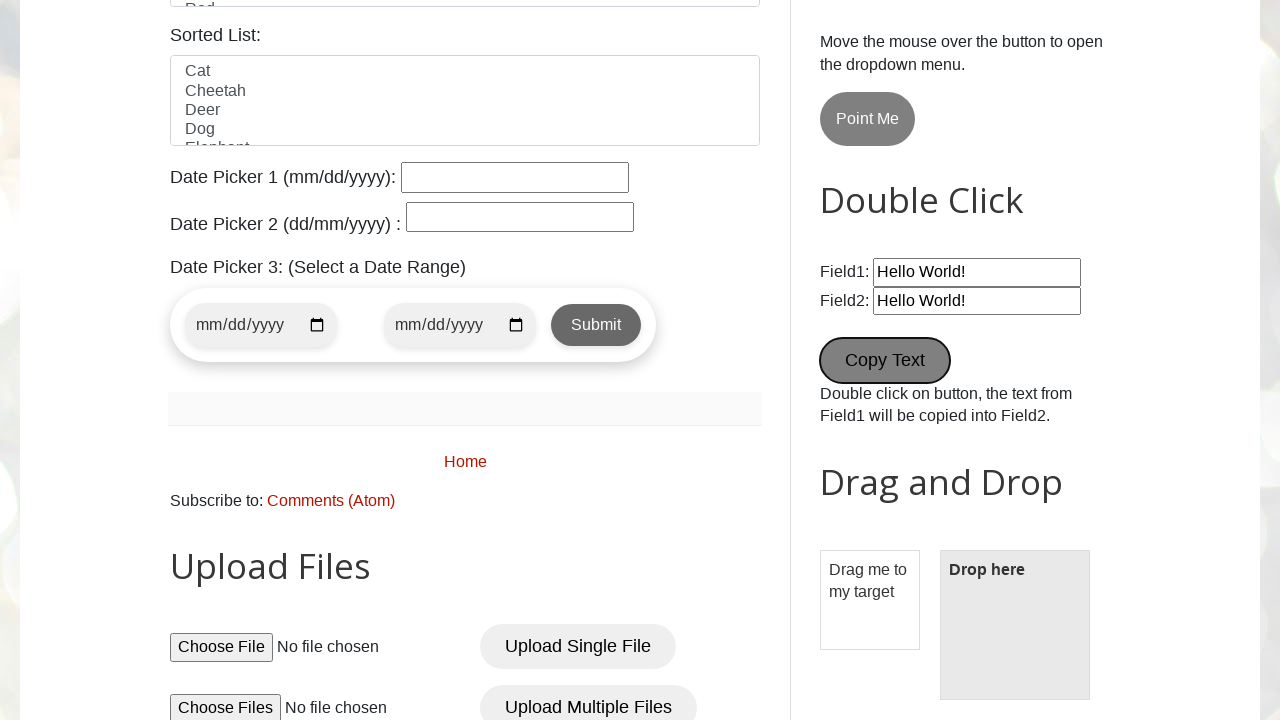

Dragged the draggable element onto the droppable element at (1015, 625)
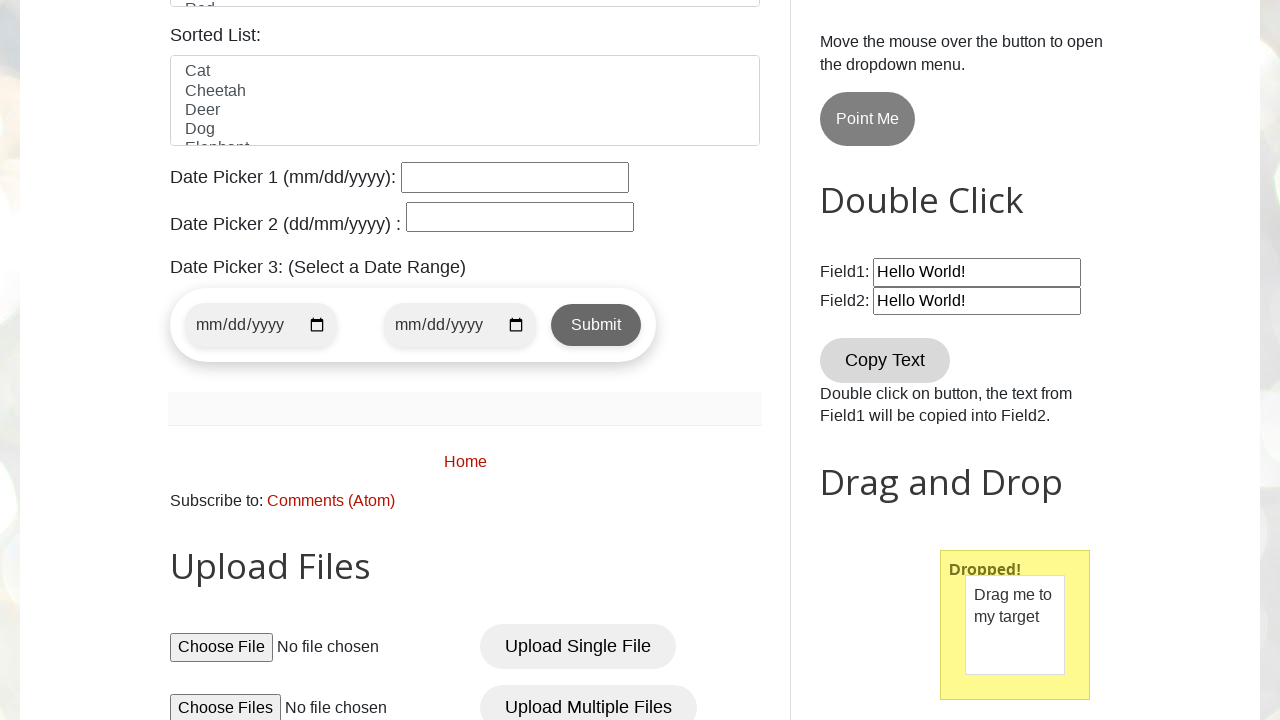

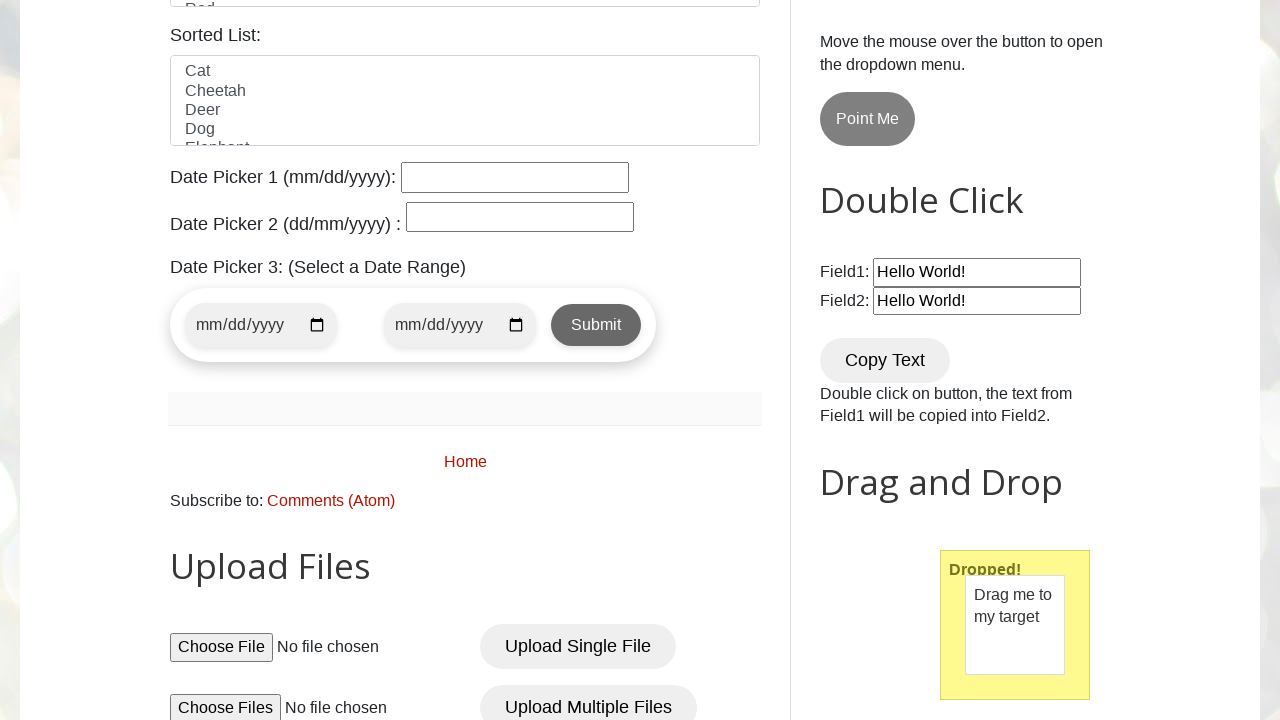